Navigates to the Argos UK website homepage

Starting URL: http://www.argos.co.uk

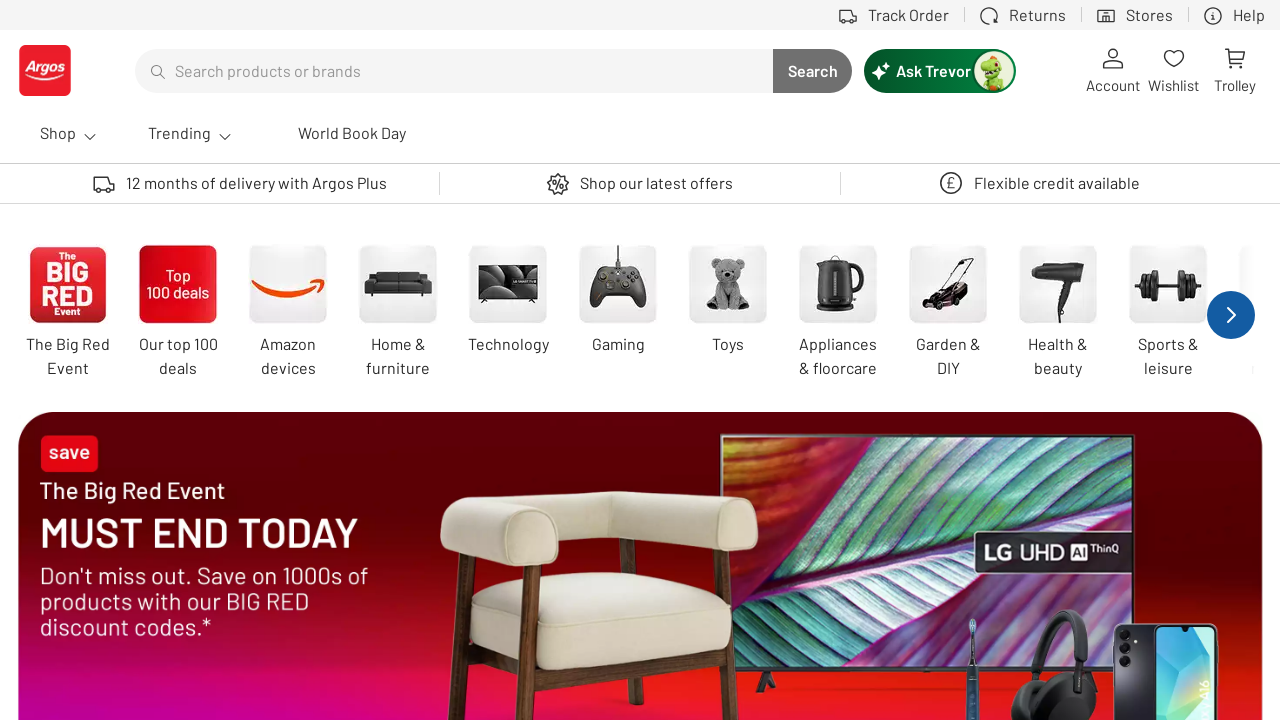

Waited for page network to be idle on Argos UK homepage
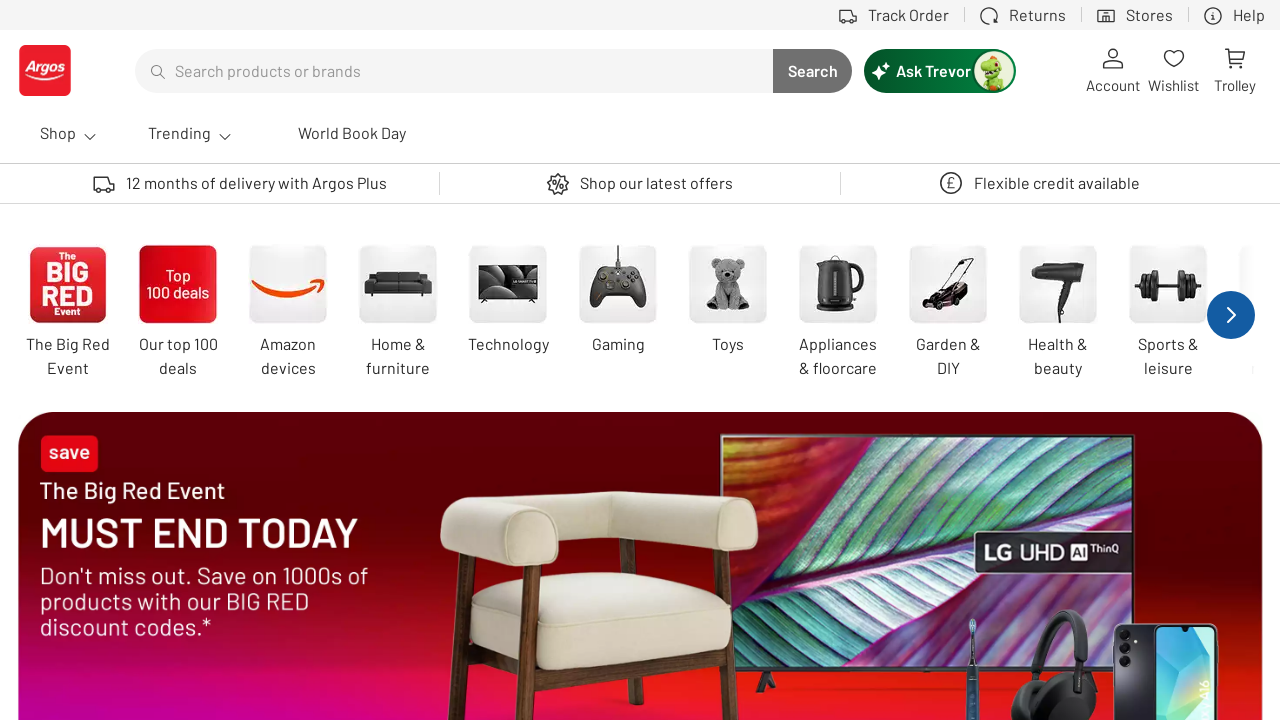

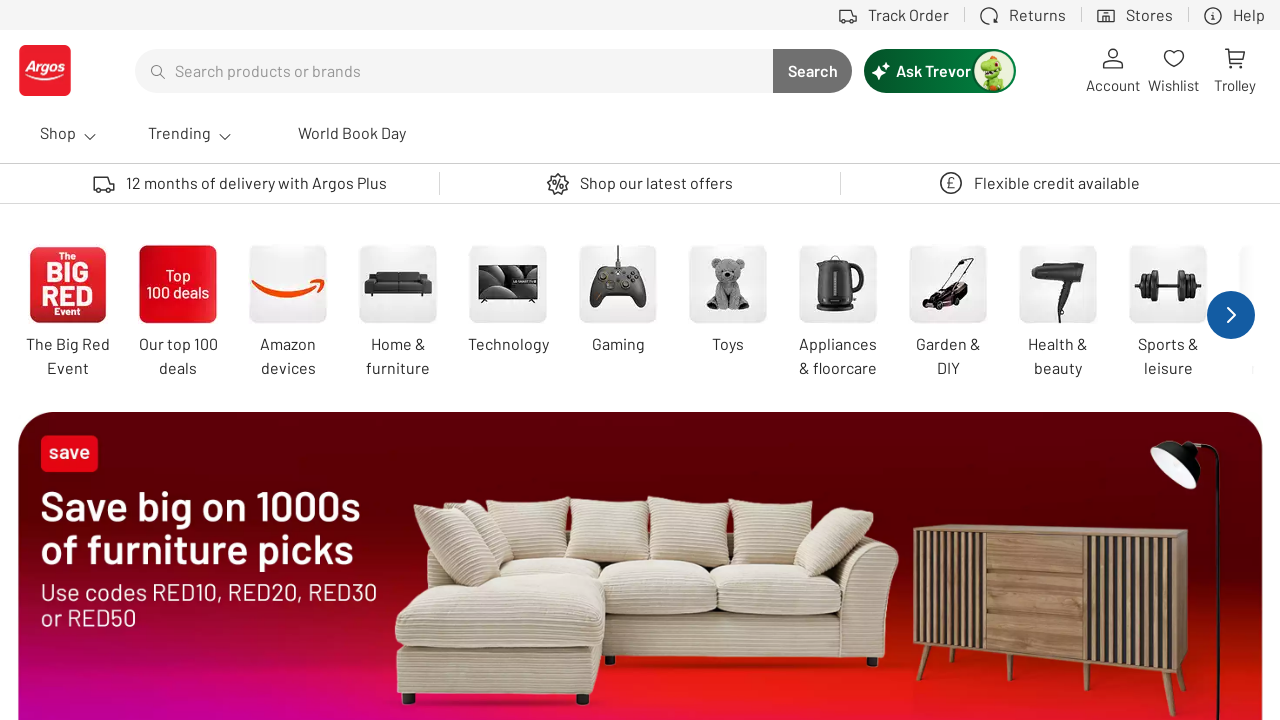